Tests mobile responsiveness by resizing viewport to iPhone SE dimensions and verifying canvas remains visible

Starting URL: https://divine-terraform.pages.dev

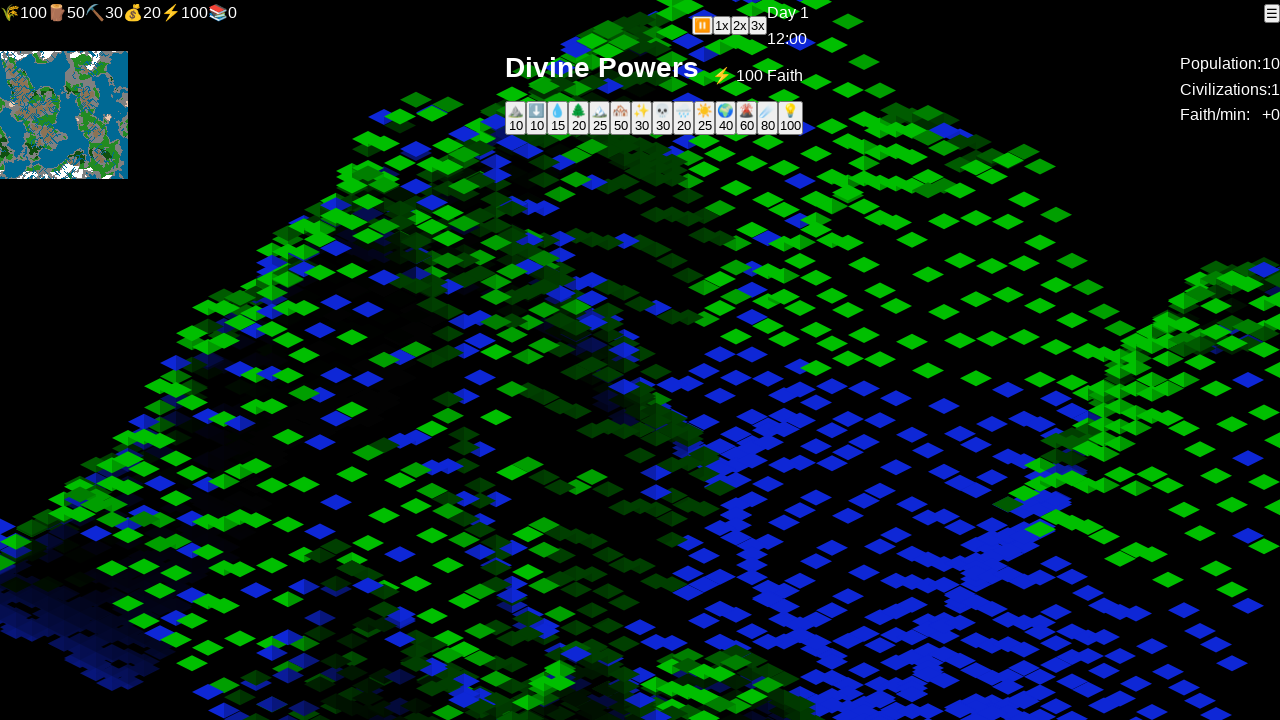

Waited 5 seconds for game to load
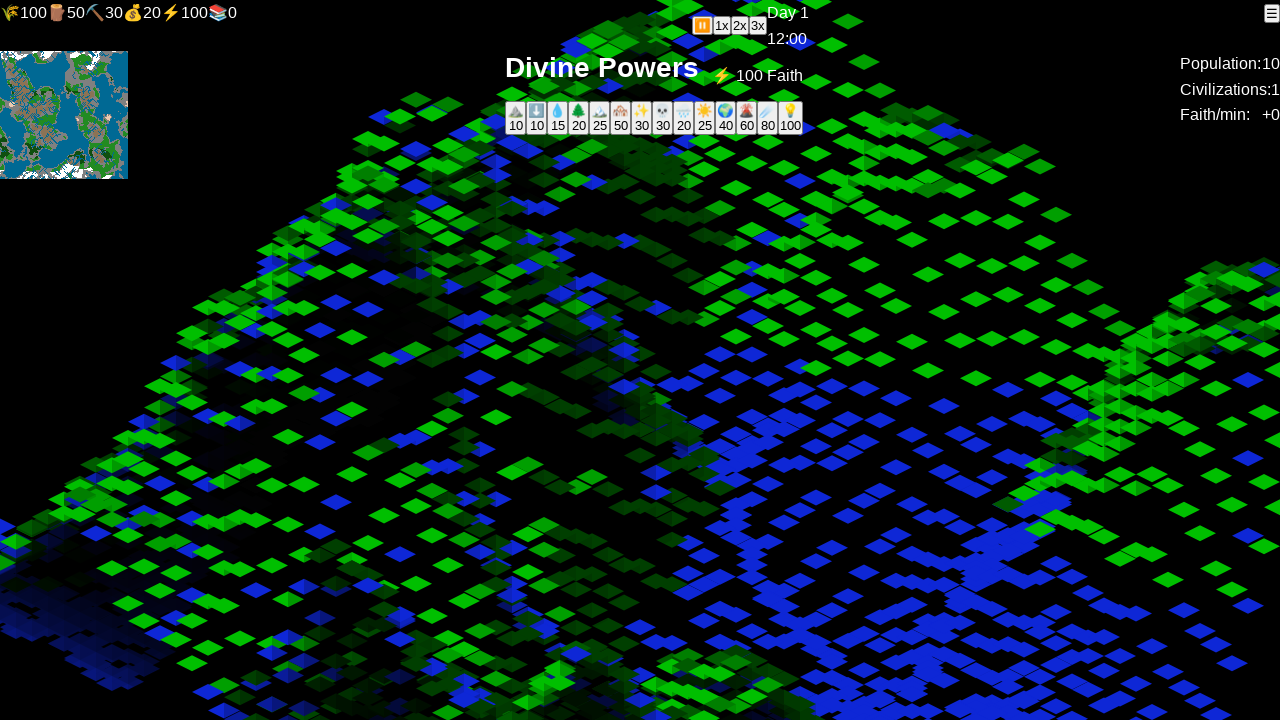

Resized viewport to iPhone SE dimensions (375x667)
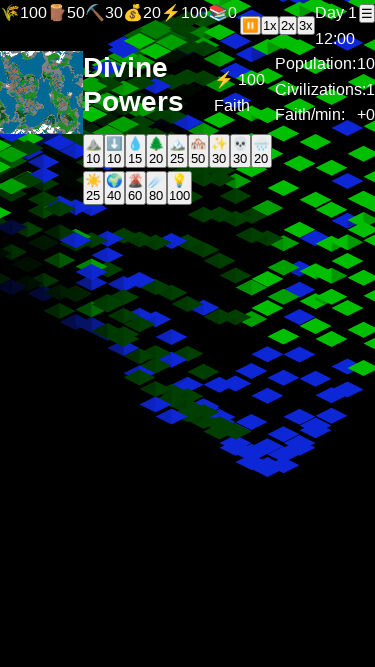

Waited 1 second for mobile viewport adjustment
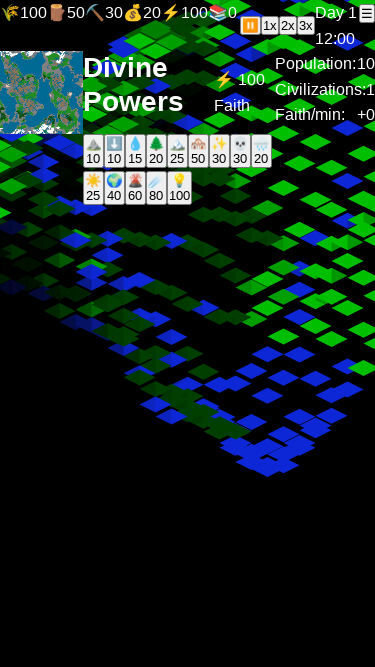

Verified canvas element is visible on mobile viewport
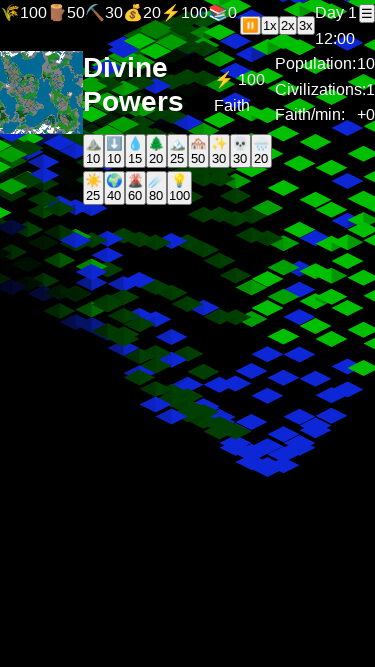

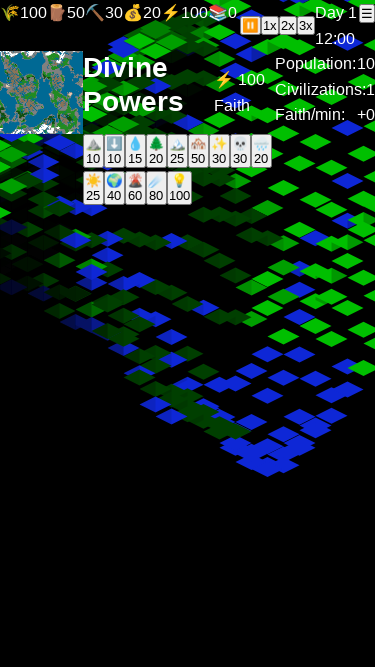